Tests the APSRTC bus booking form by filling in source and destination cities using autocomplete functionality, selecting specific locations from dropdown suggestions.

Starting URL: https://www.apsrtconline.in/oprs-web/guest/home.do?h=1

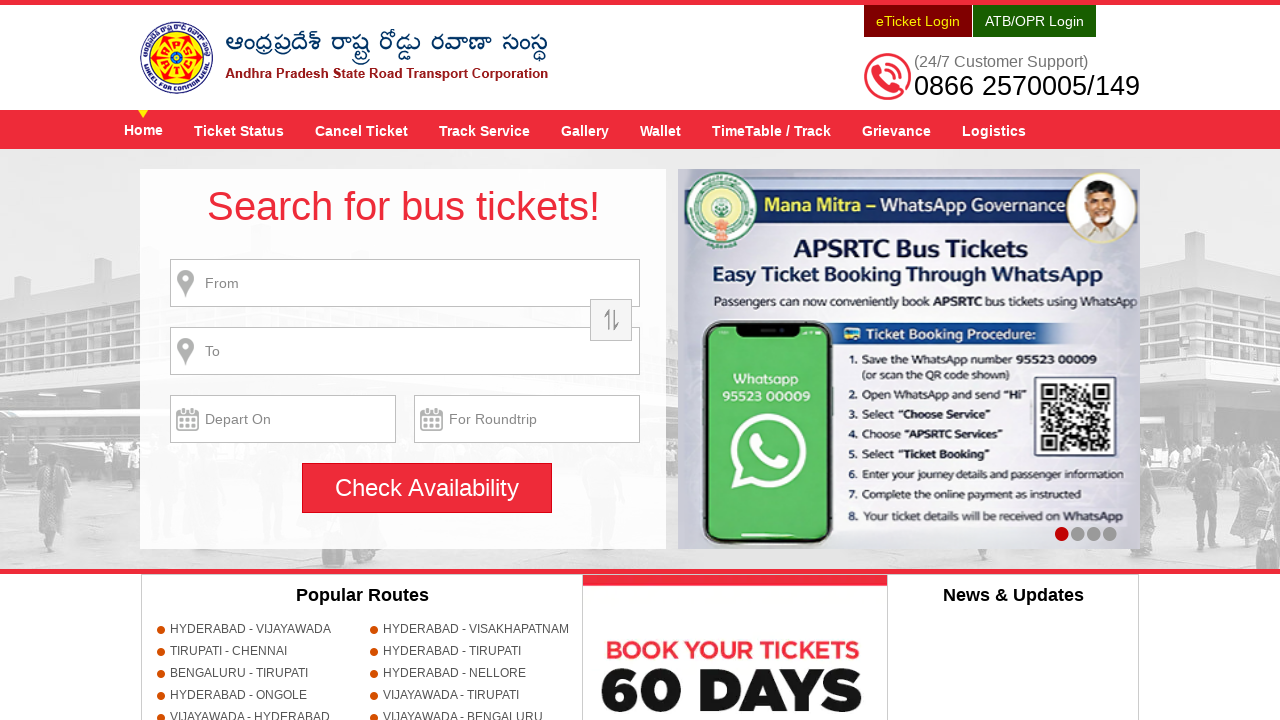

Scrolled down the page by 200 pixels
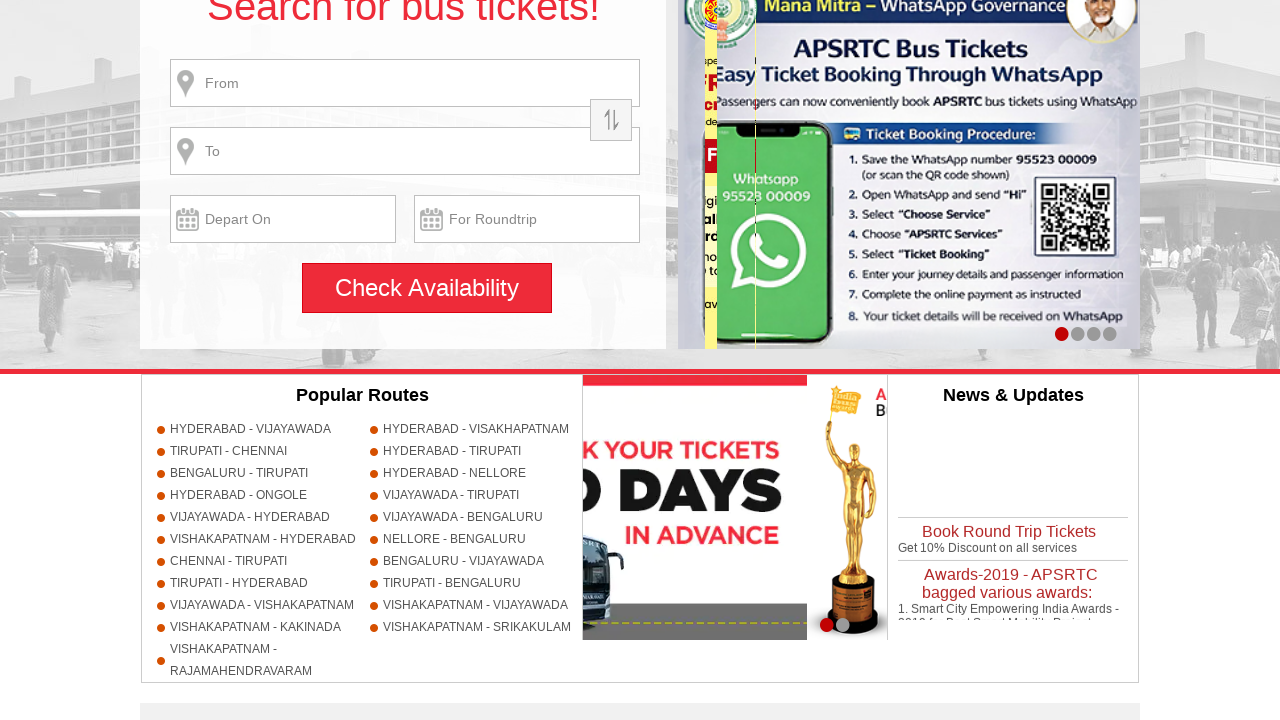

Filled source city field with 'VIJ' autocomplete code on input[name='source']
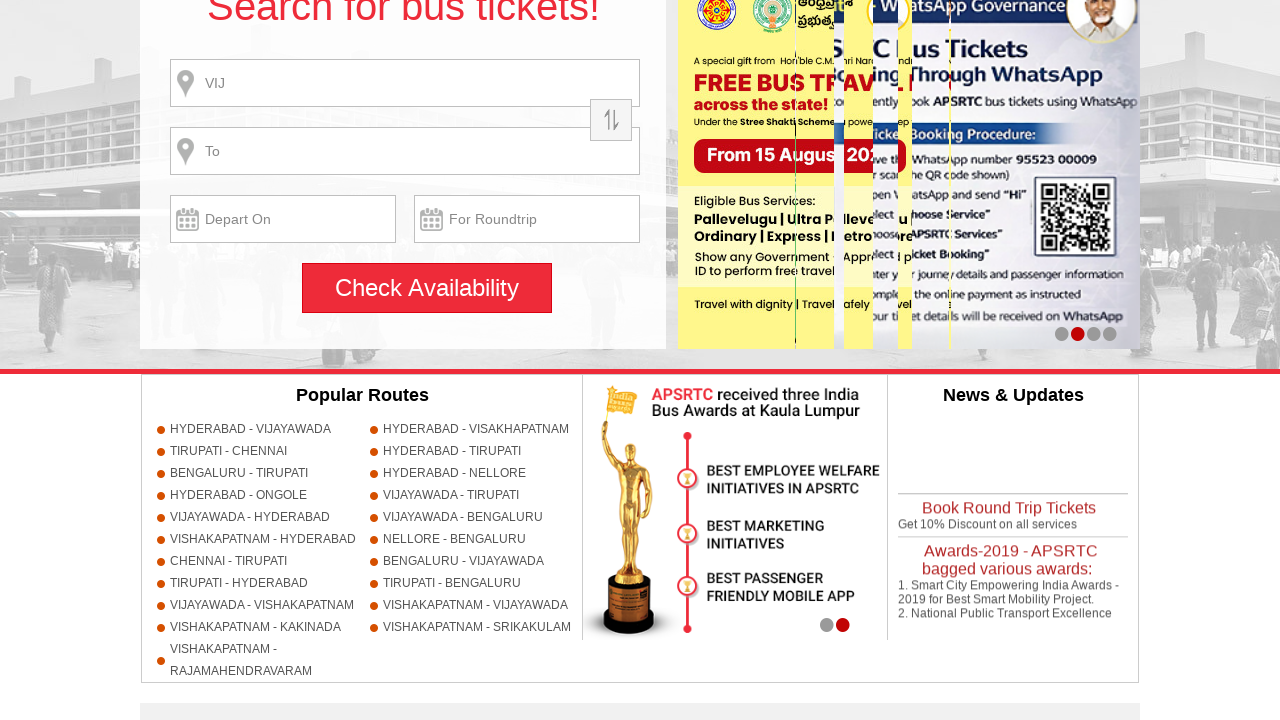

Waited 1 second for autocomplete suggestions to appear
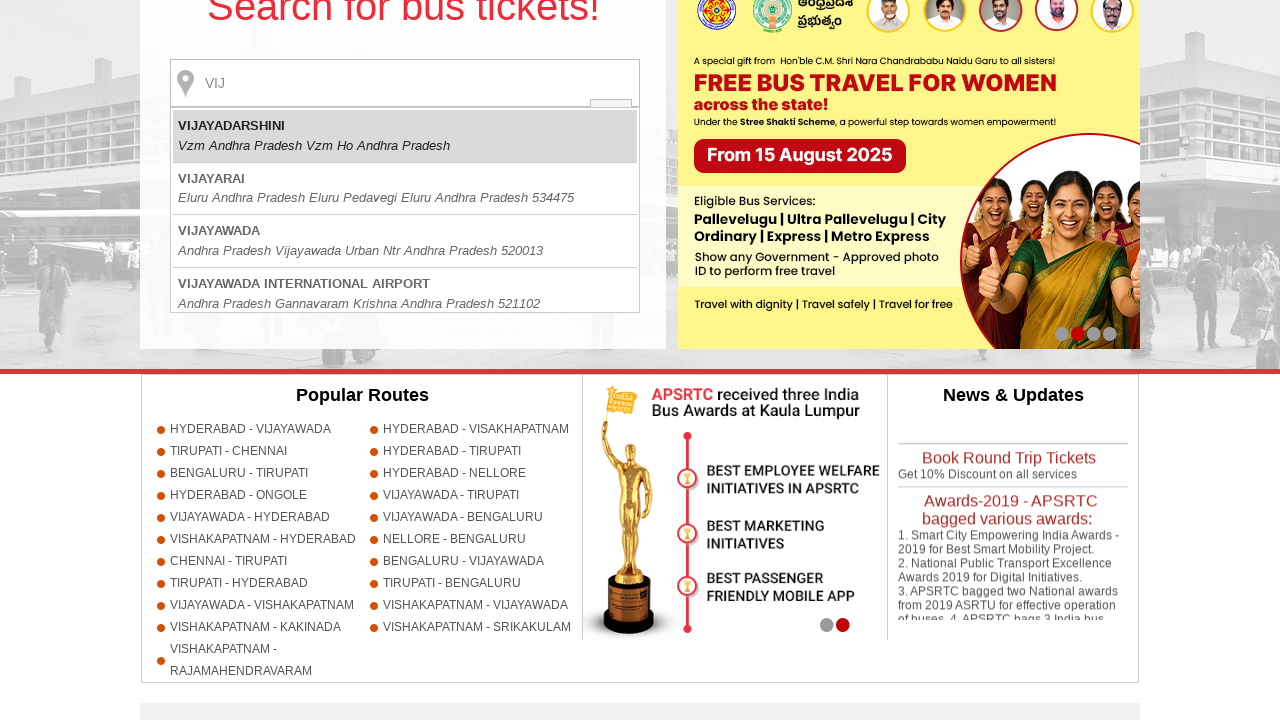

Pressed ArrowDown to navigate source city autocomplete options on input[name='source']
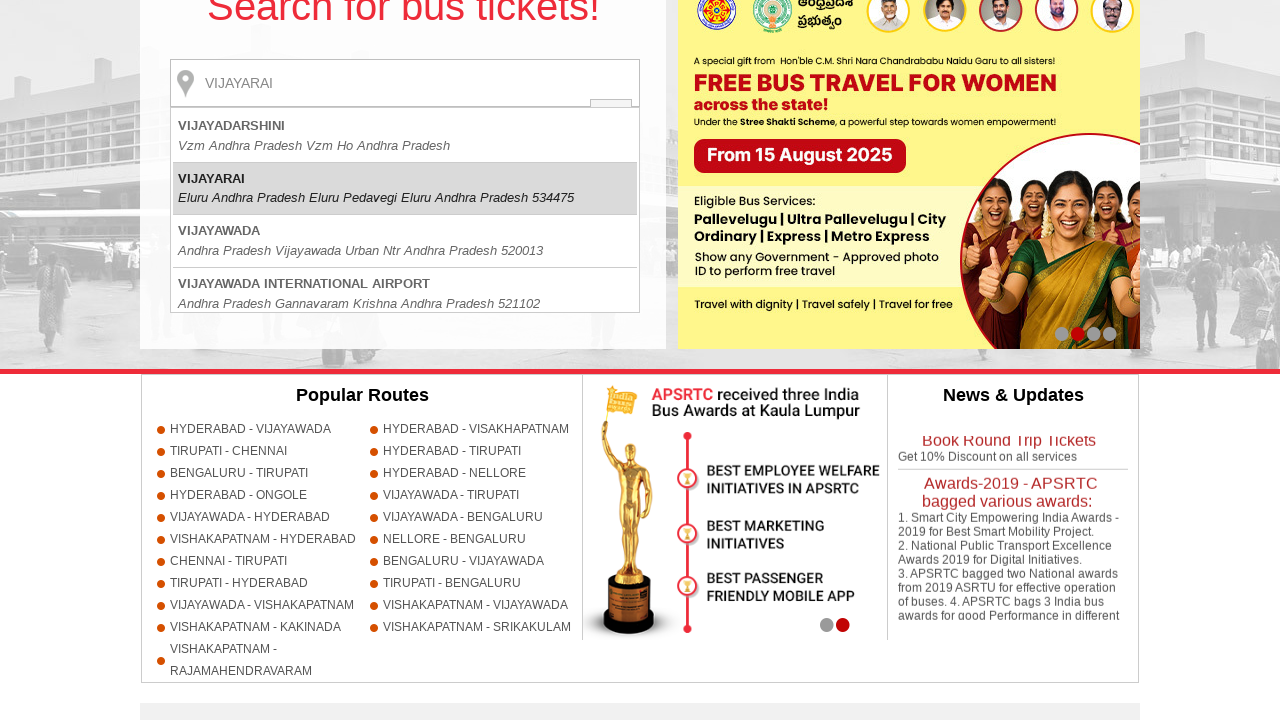

Waited 500ms for autocomplete option to update
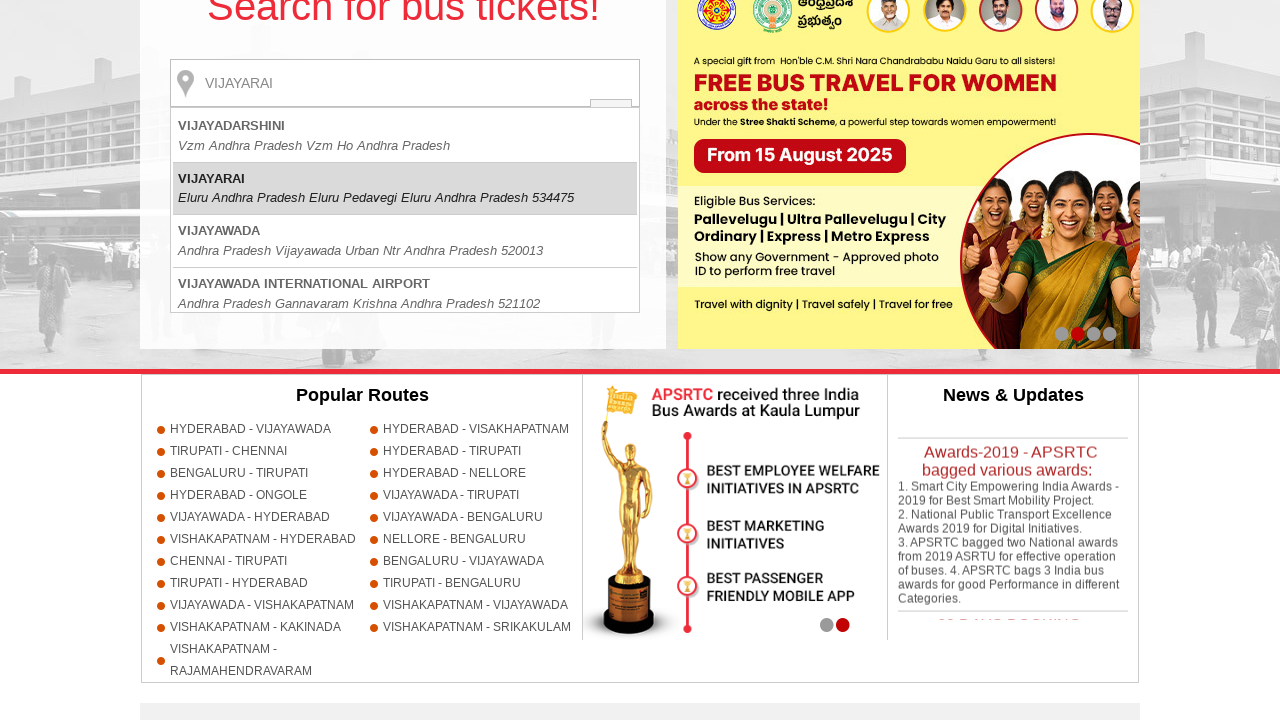

Pressed ArrowDown to navigate source city autocomplete options on input[name='source']
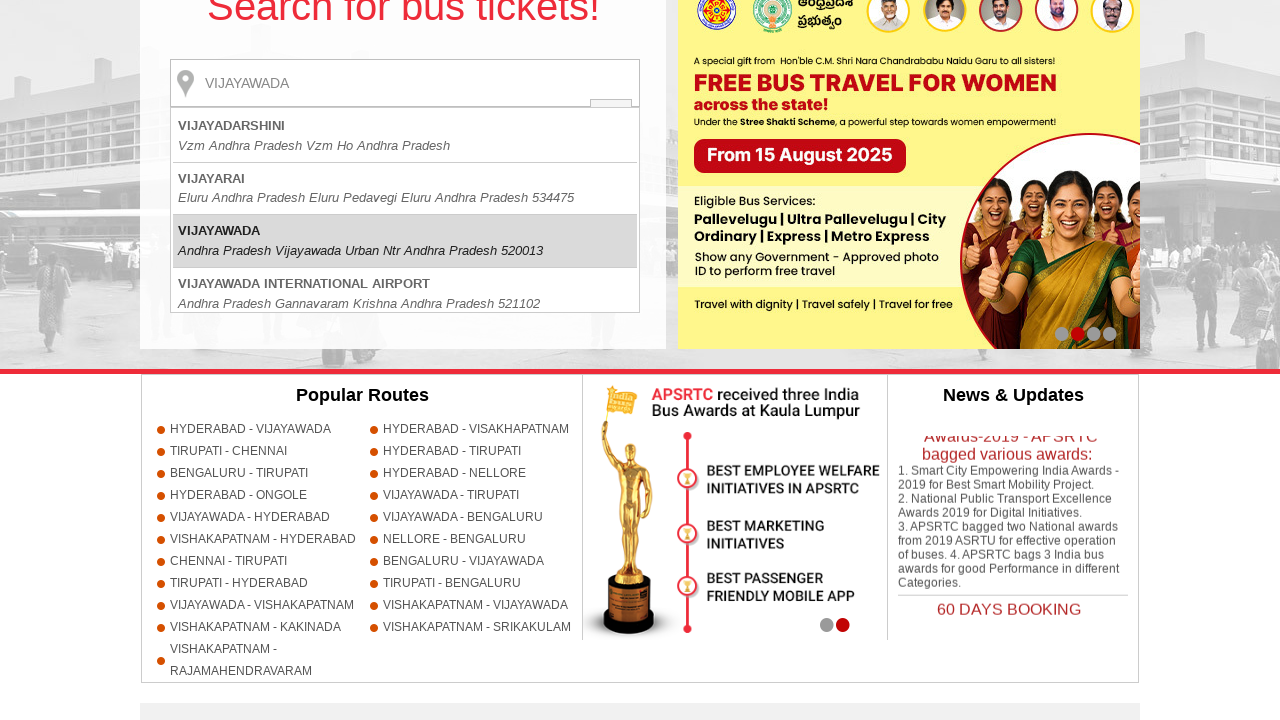

Waited 500ms for autocomplete option to update
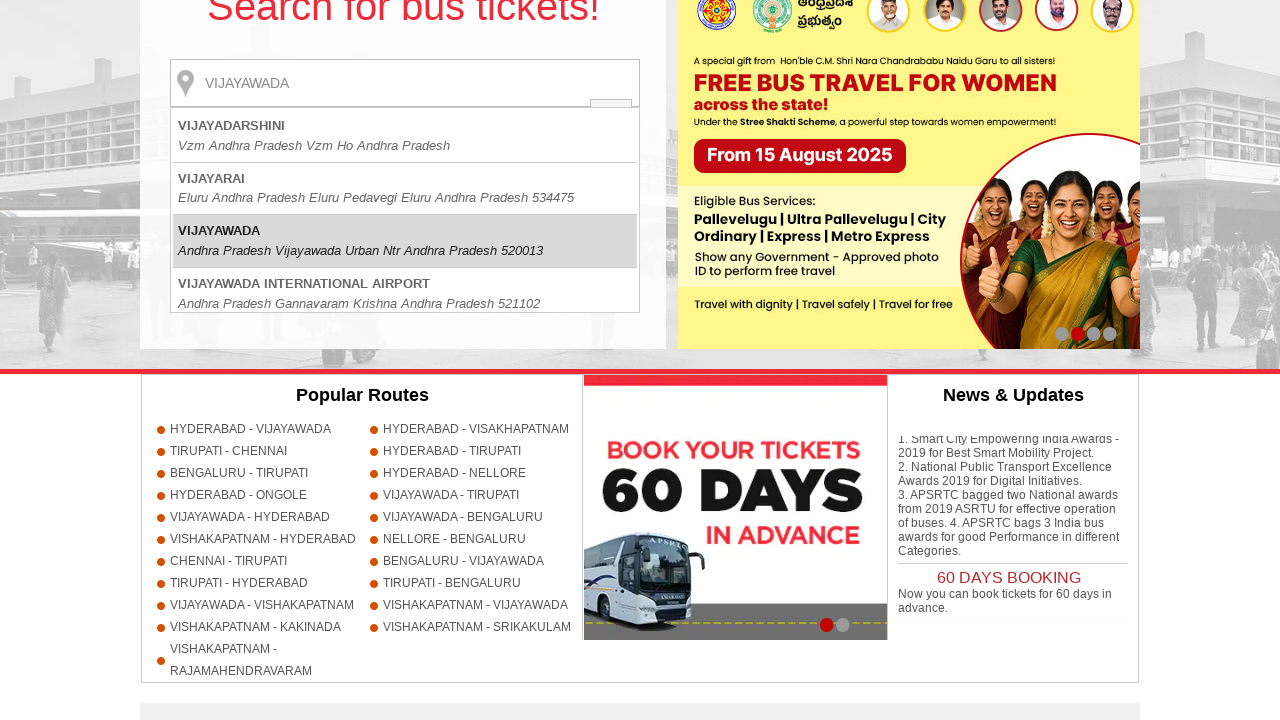

Found and highlighted VIJAYAWADA in source city suggestions
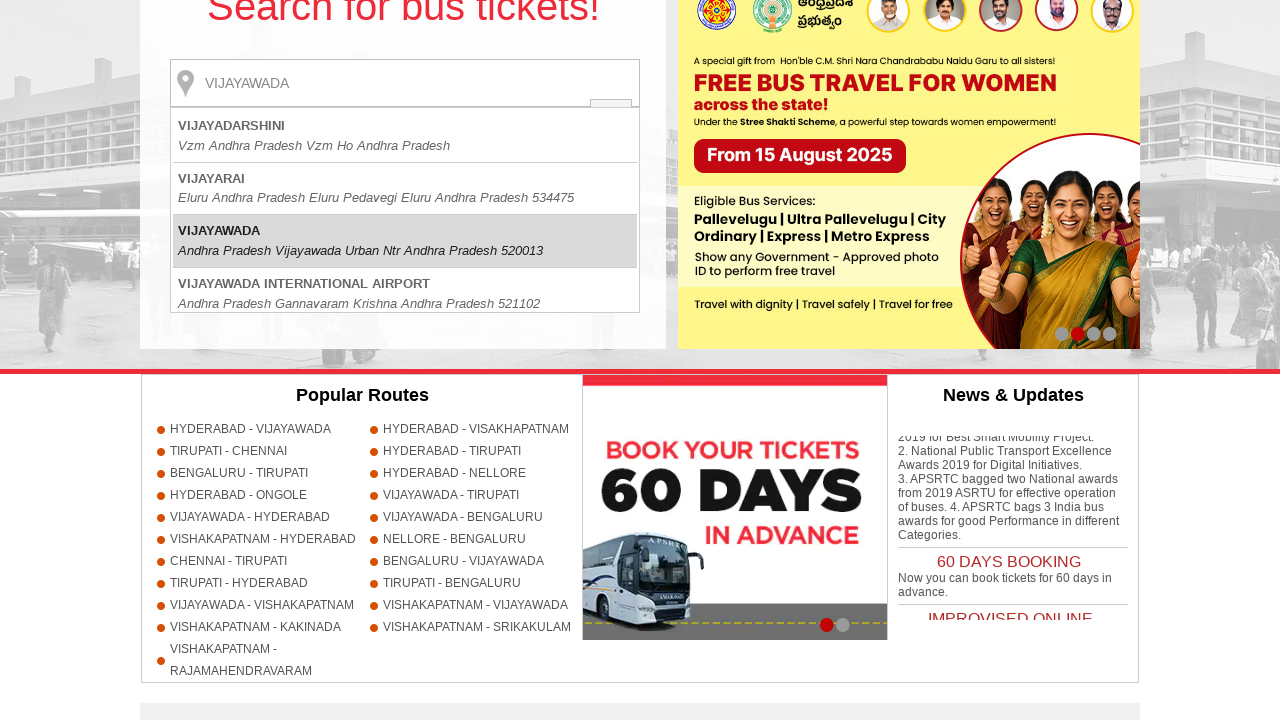

Confirmed source city selection (VIJAYAWADA) by pressing Enter on input[name='source']
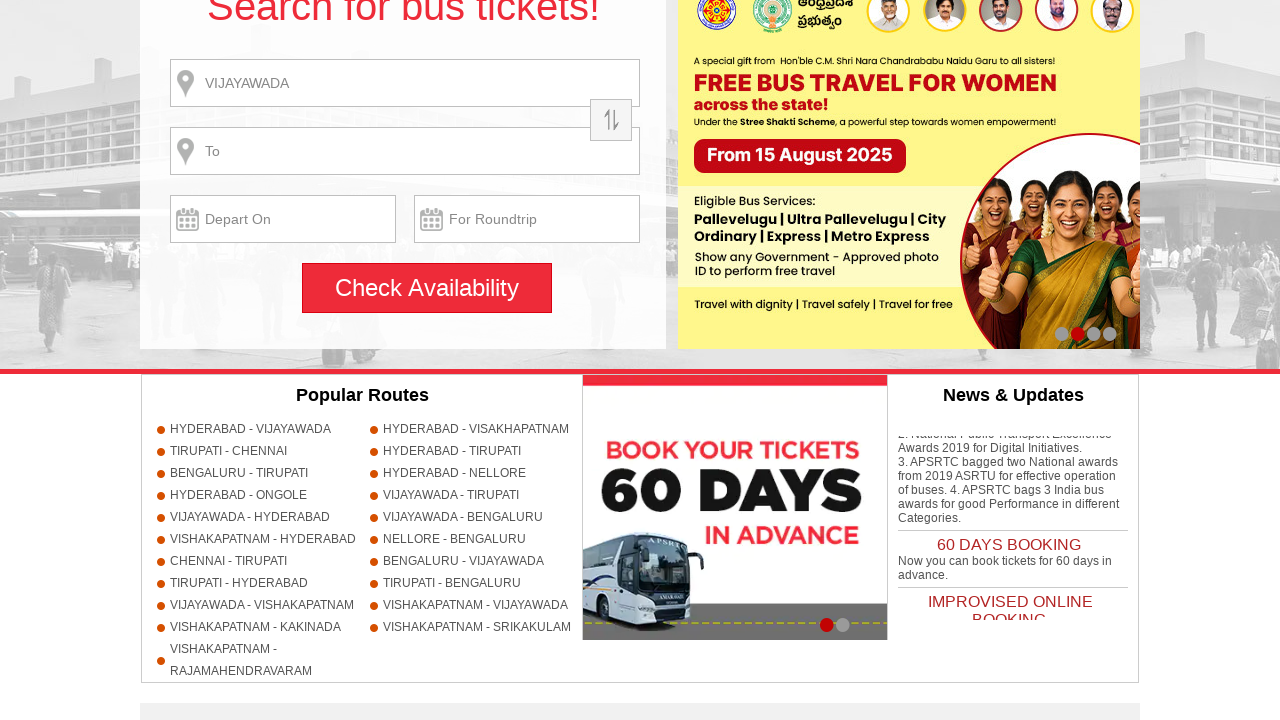

Filled destination city field with 'MUM' autocomplete code on input[name='destination']
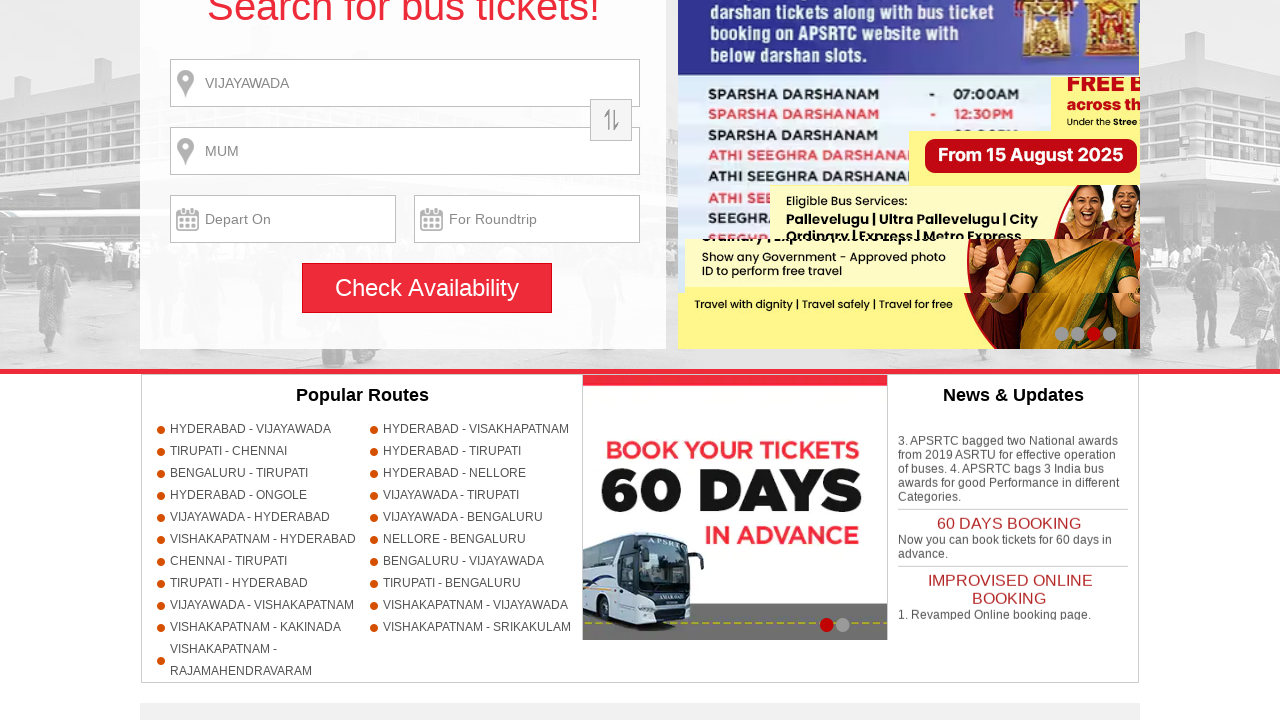

Waited 1 second for destination autocomplete suggestions to appear
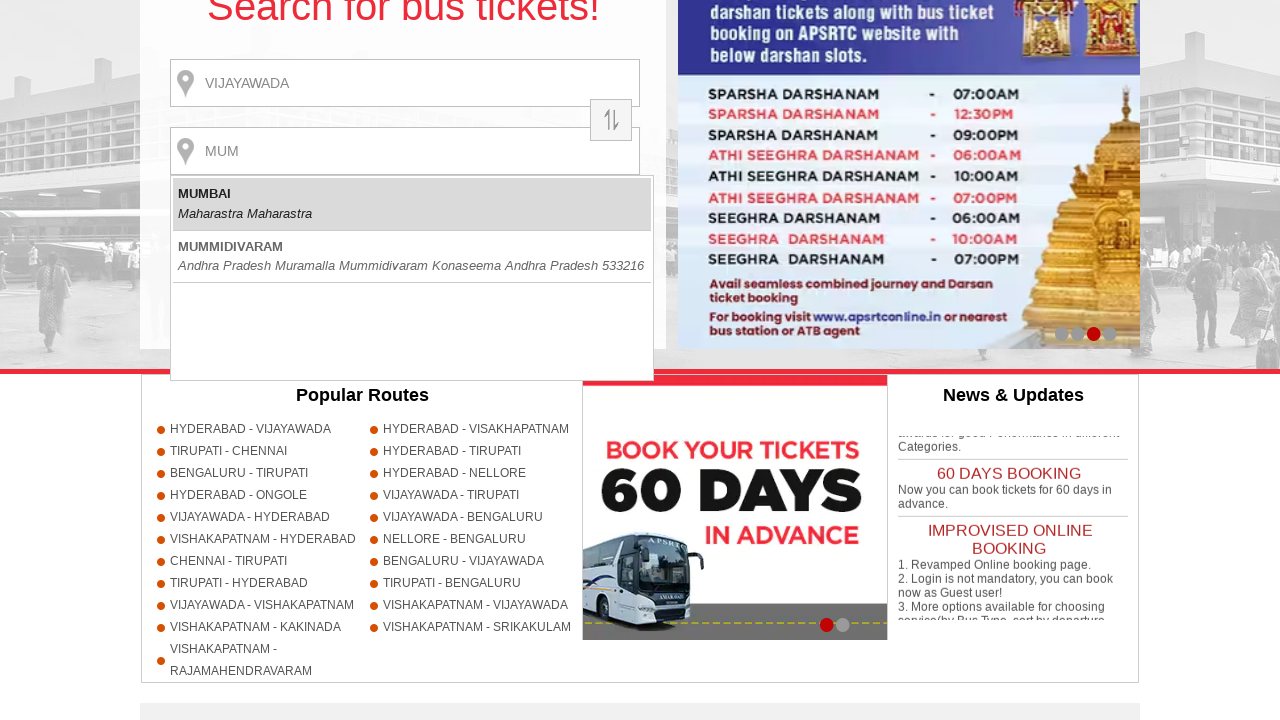

Pressed ArrowDown to navigate destination city autocomplete options on input[name='destination']
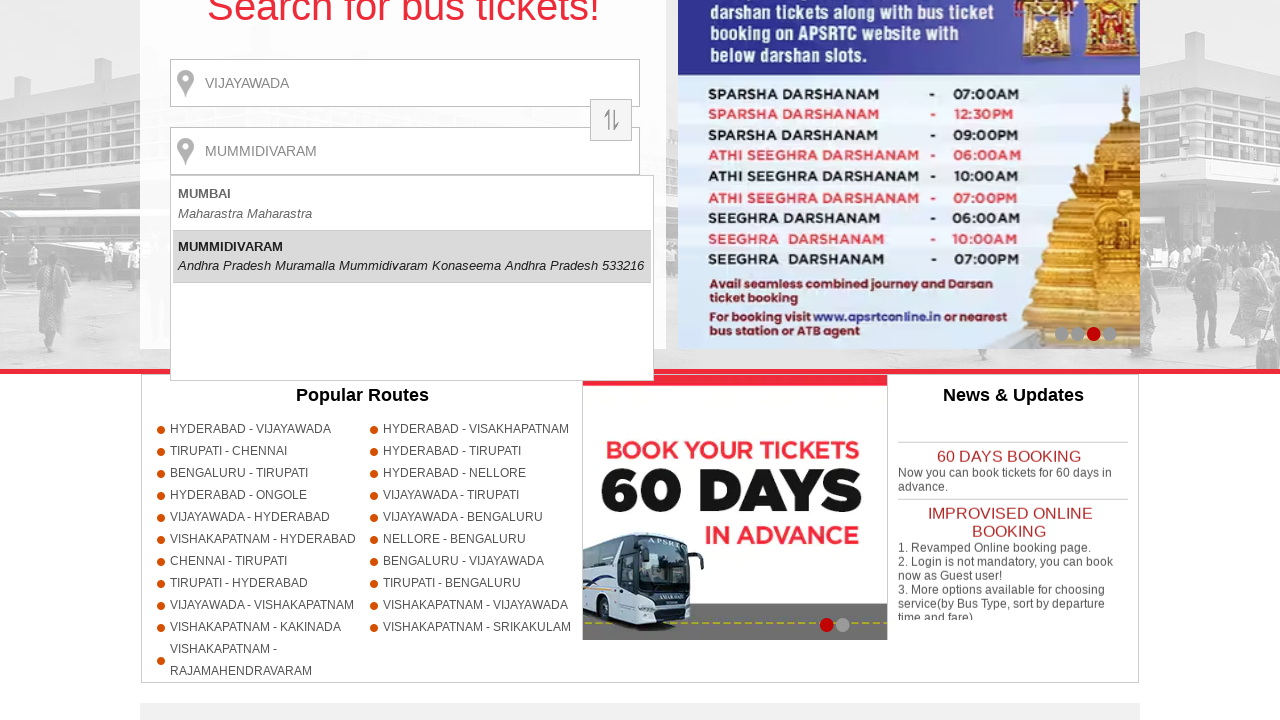

Waited 500ms for autocomplete option to update
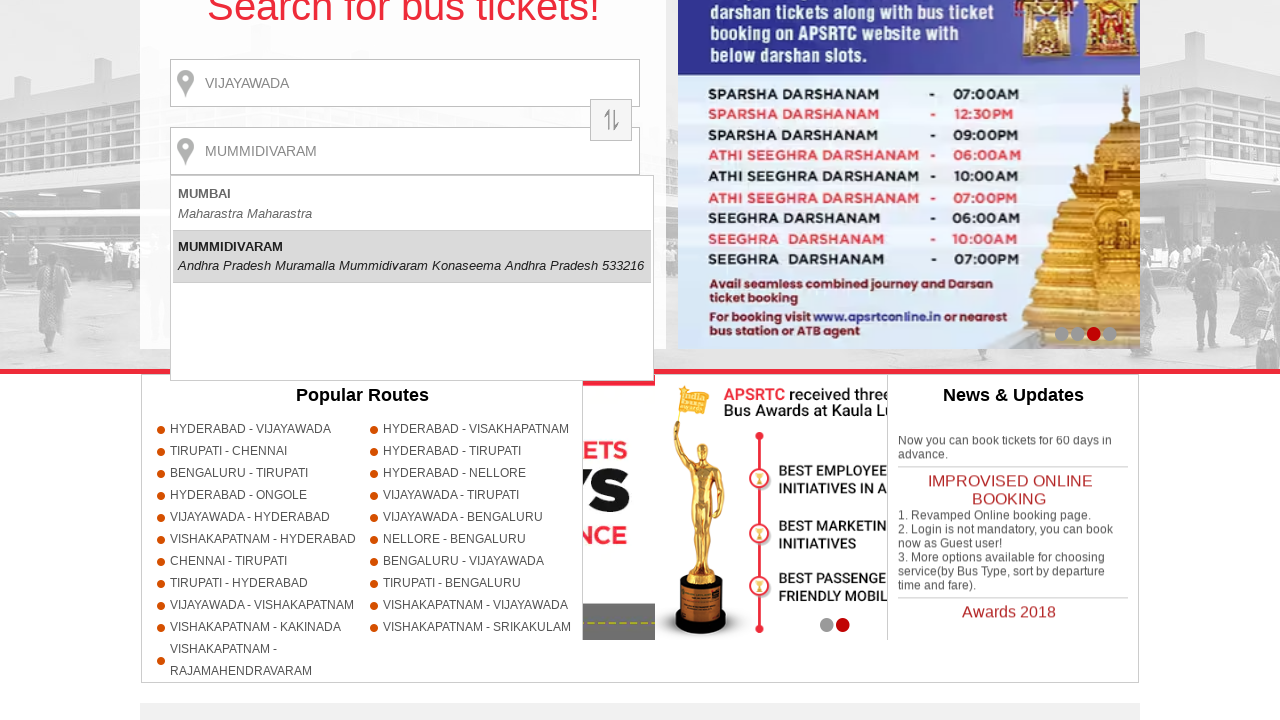

Found and highlighted MUMMIDIVARAM in destination city suggestions
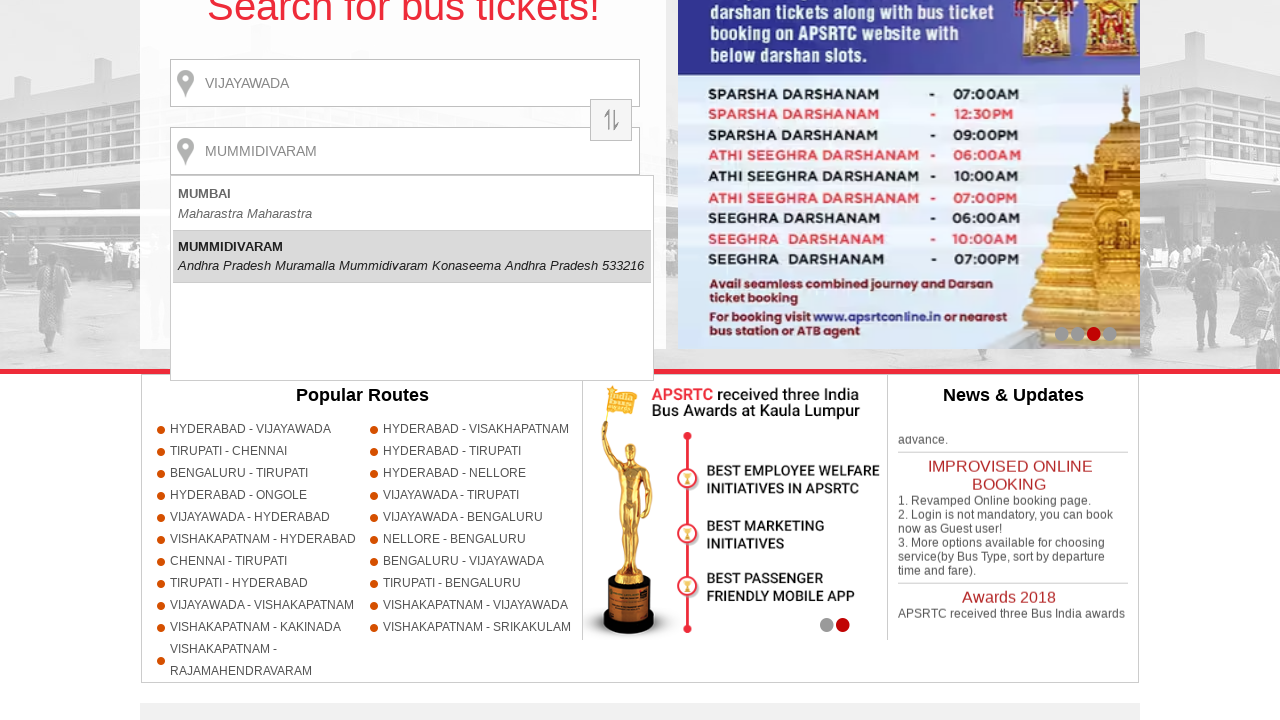

Confirmed destination city selection (MUMMIDIVARAM) by pressing Enter on input[name='destination']
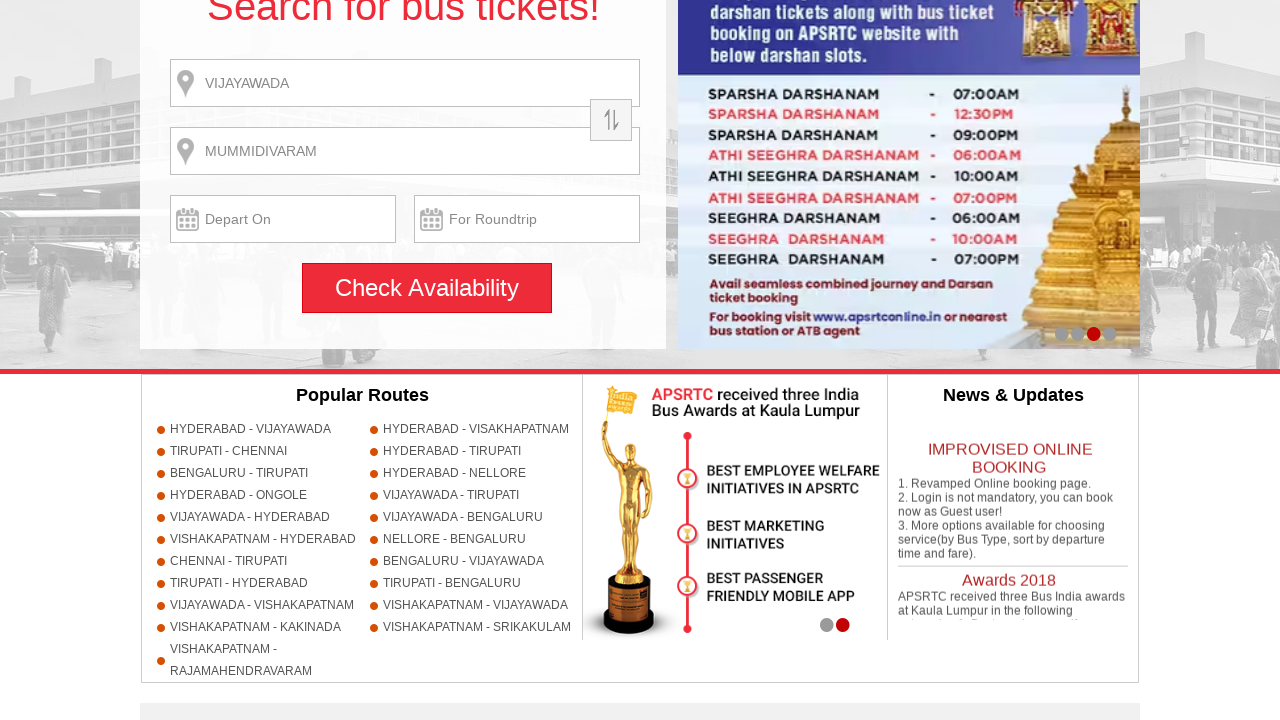

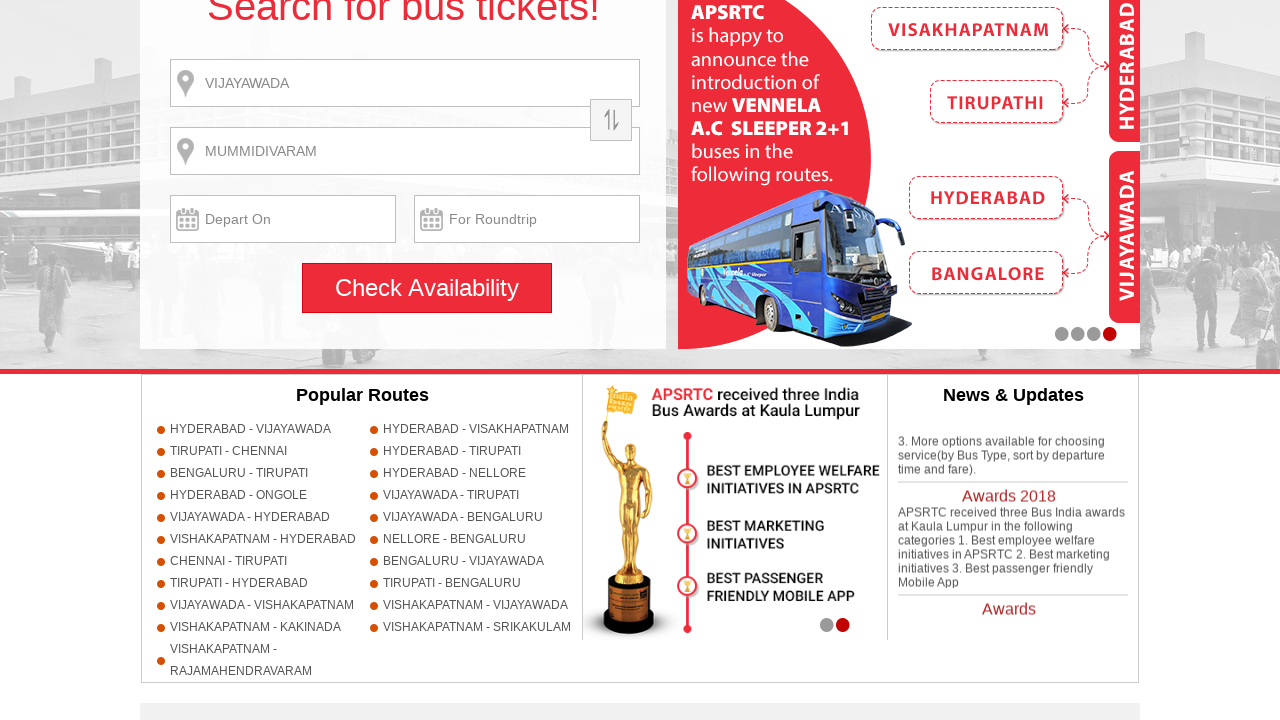